Tests navigation to Fan Store section by clicking on fanstore image

Starting URL: https://soccerzone.com/

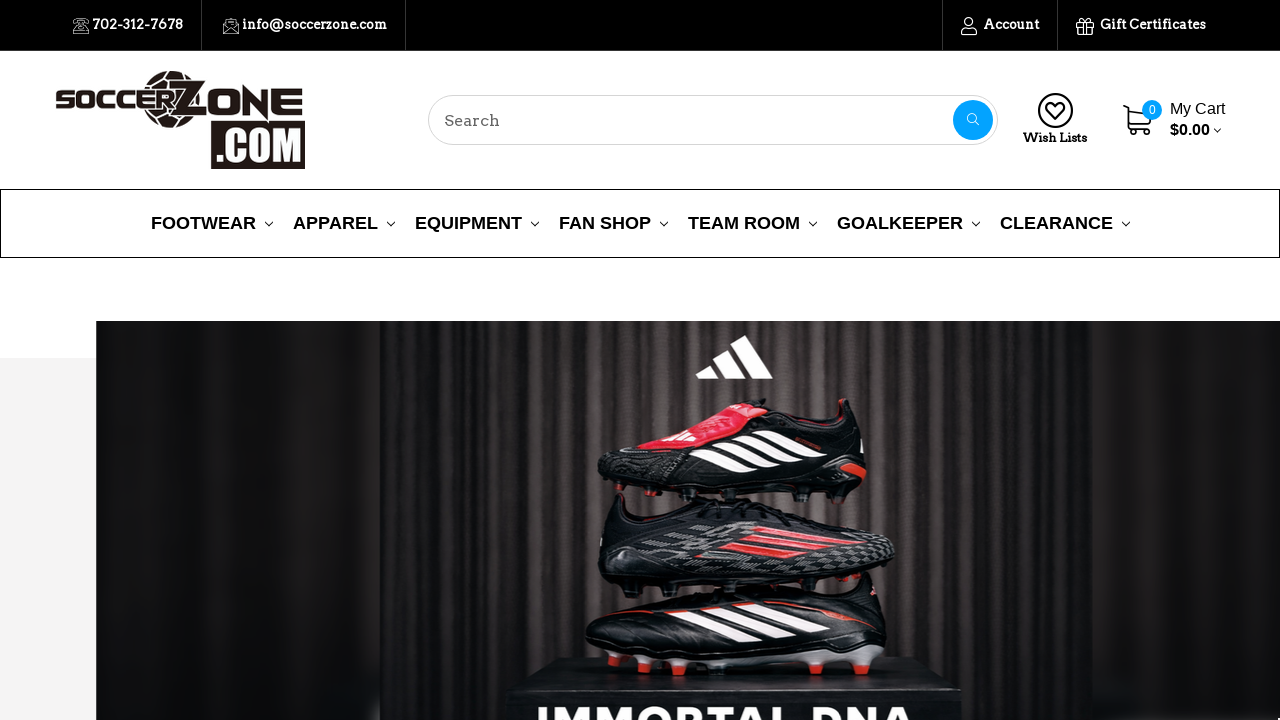

Clicked on fanstore image to navigate to Fan Store section at (640, 360) on img[src='images/stencil/original/image-manager/fanstore.png']
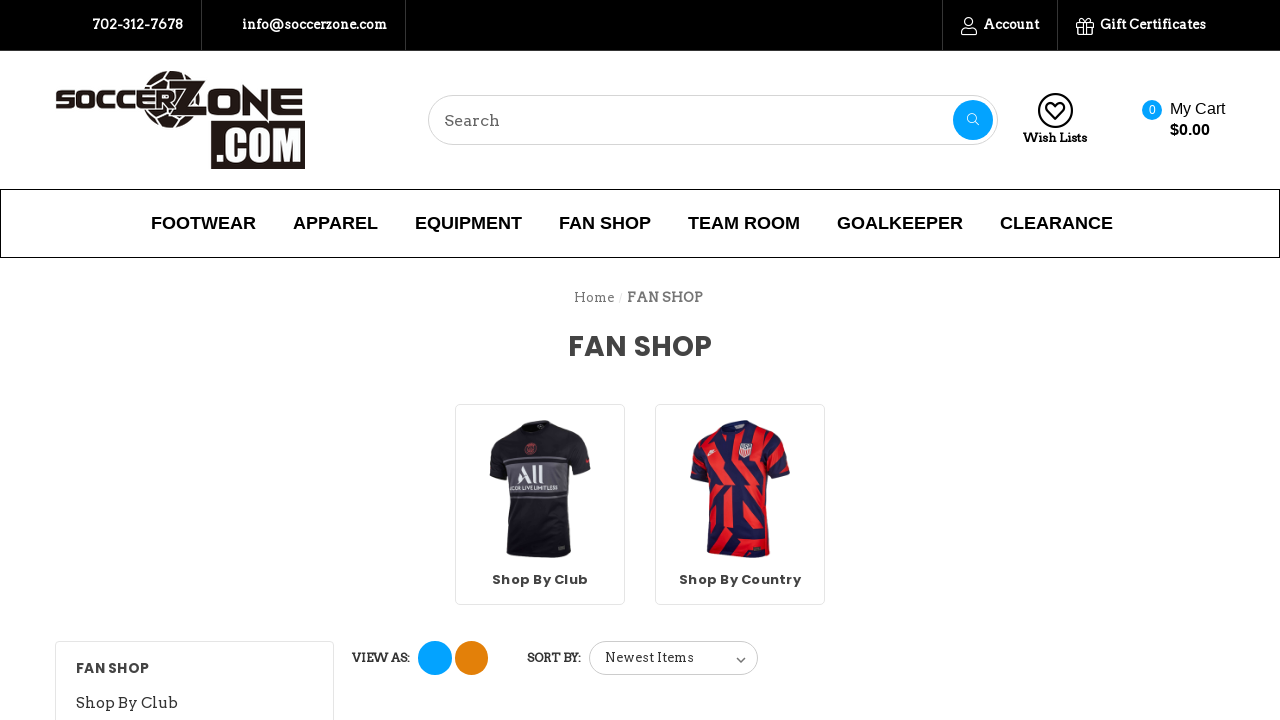

Navigated to Fan Store section (fan-shop URL loaded)
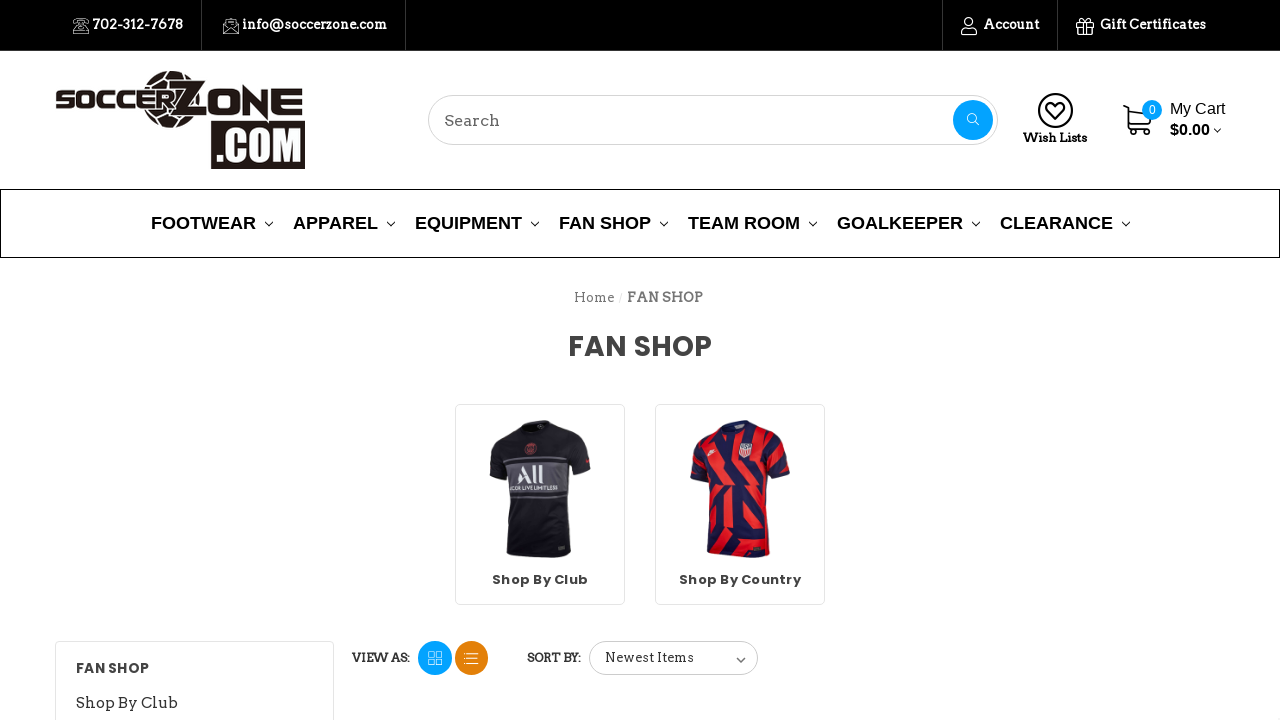

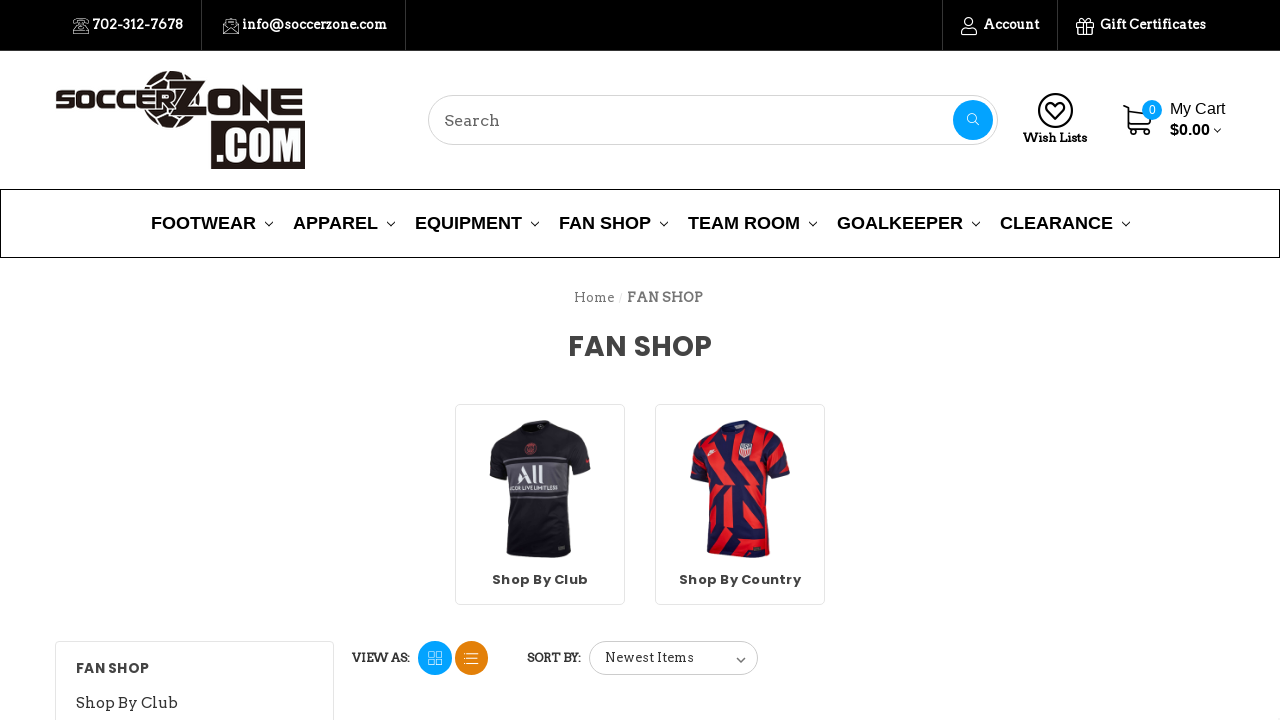